Tests mobile device viewport simulation by setting a mobile viewport size and verifying the page loads correctly

Starting URL: https://example.com

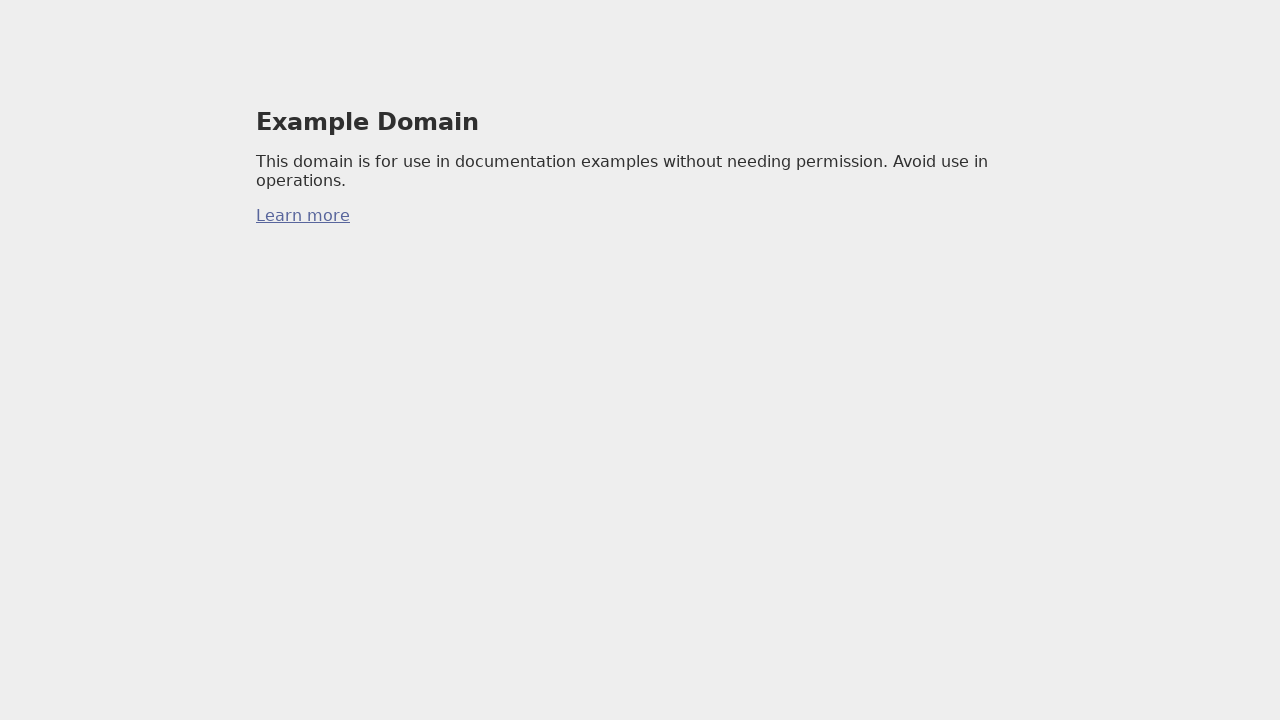

Set mobile device viewport size to 375x667
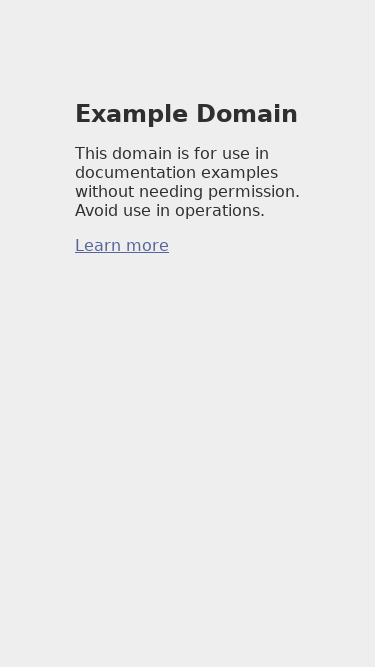

Verified page title contains 'Example Domain'
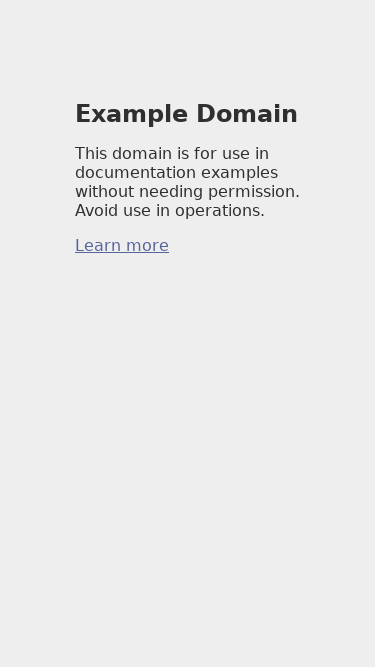

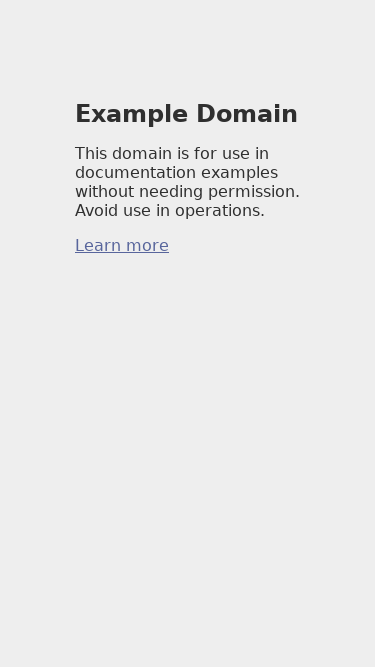